Tests the Python.org search functionality by entering "pycon" in the search box and submitting the search query

Starting URL: https://www.python.org

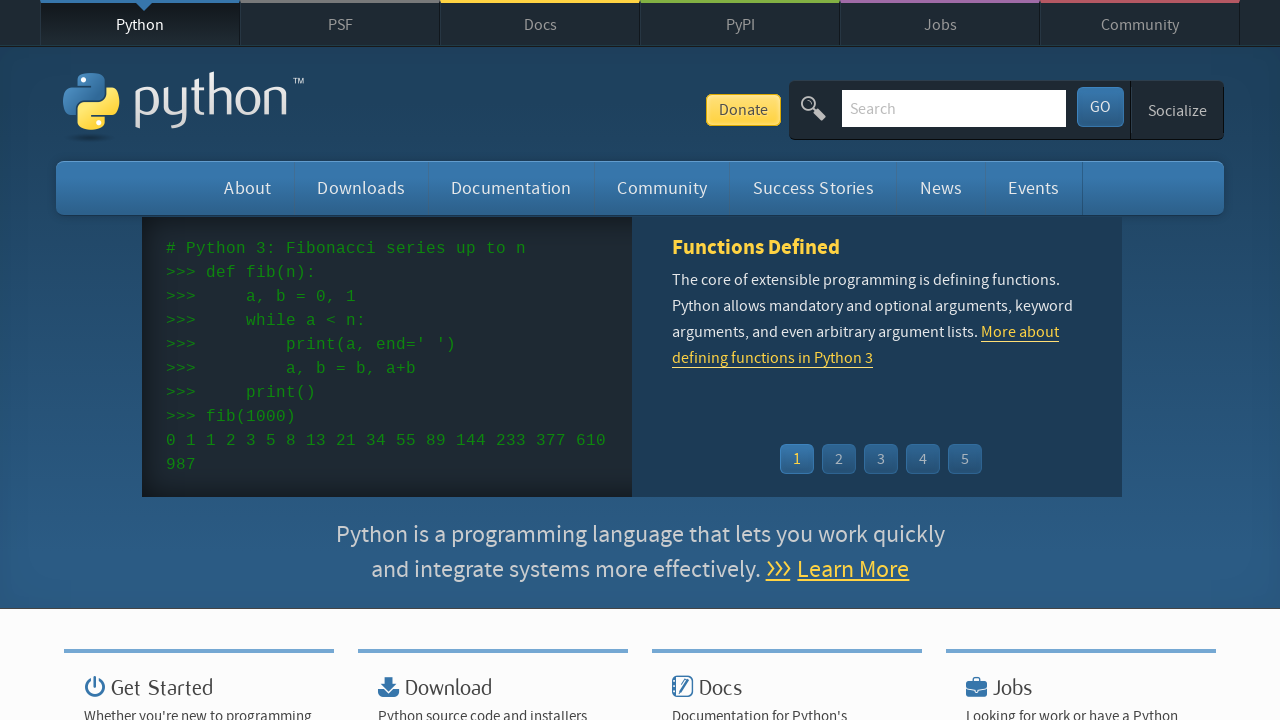

Verified page title contains 'Python'
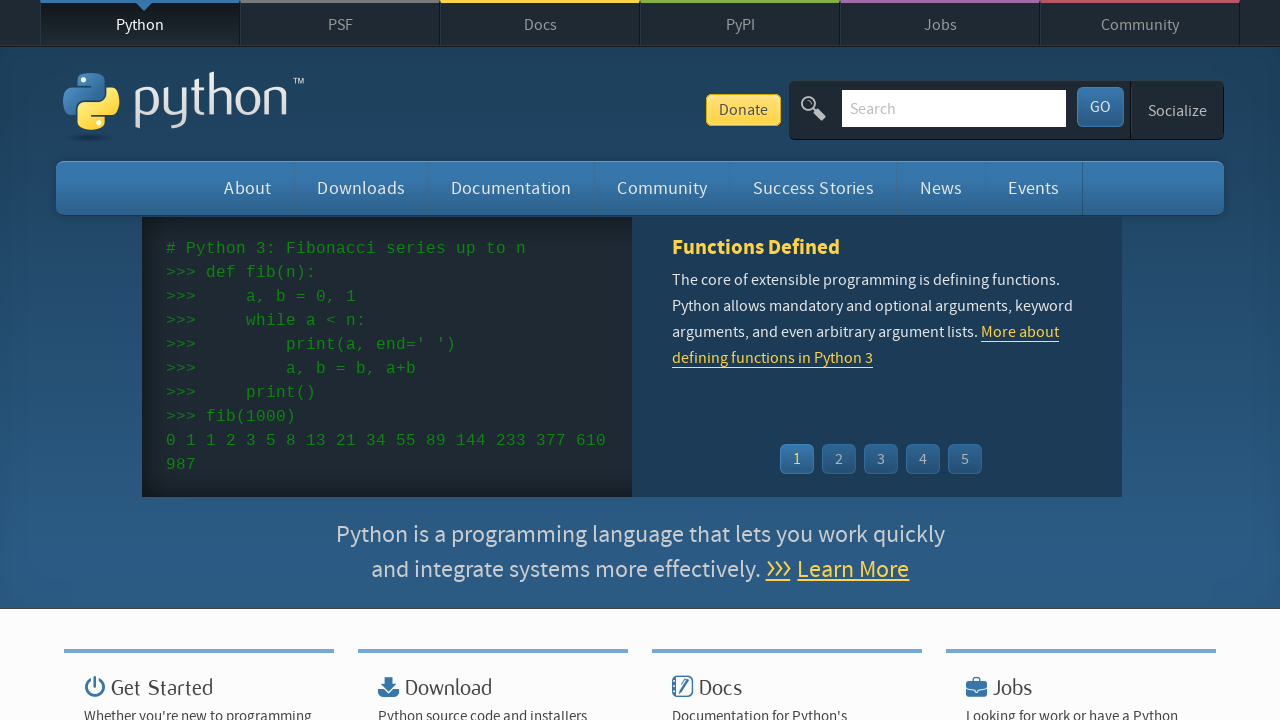

Filled search box with 'pycon' on input[name='q']
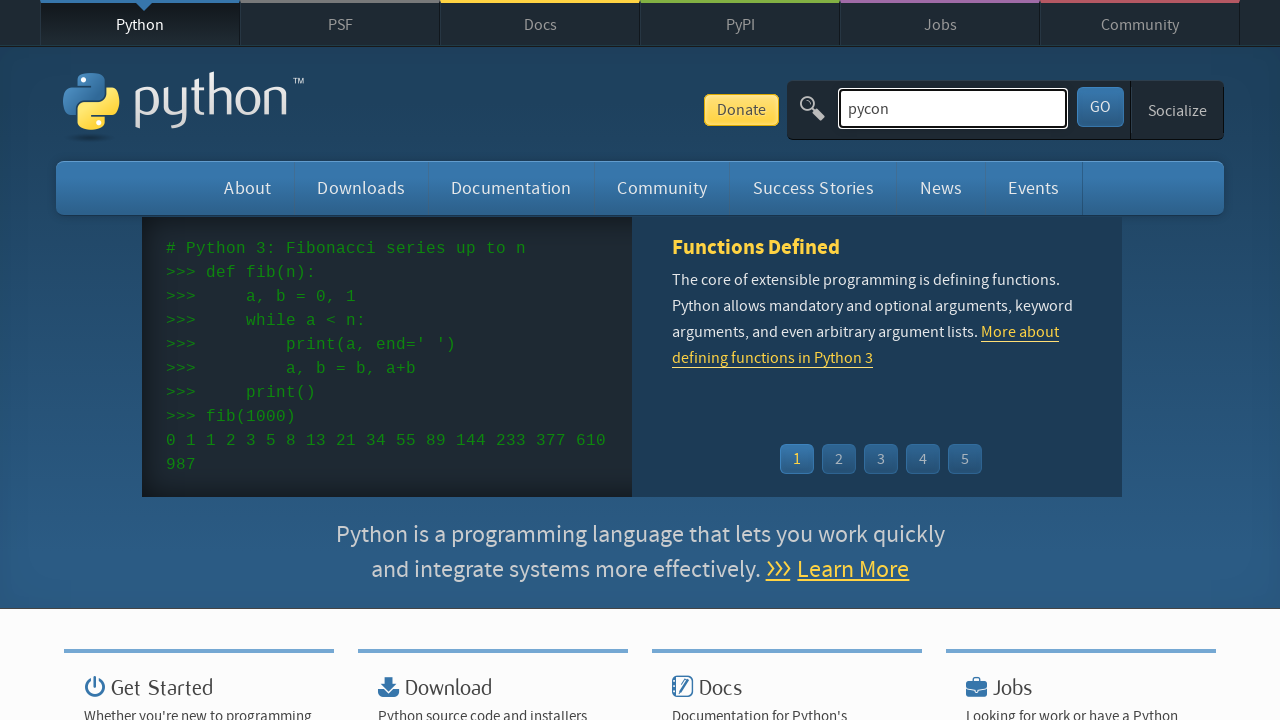

Pressed Enter to submit search query on input[name='q']
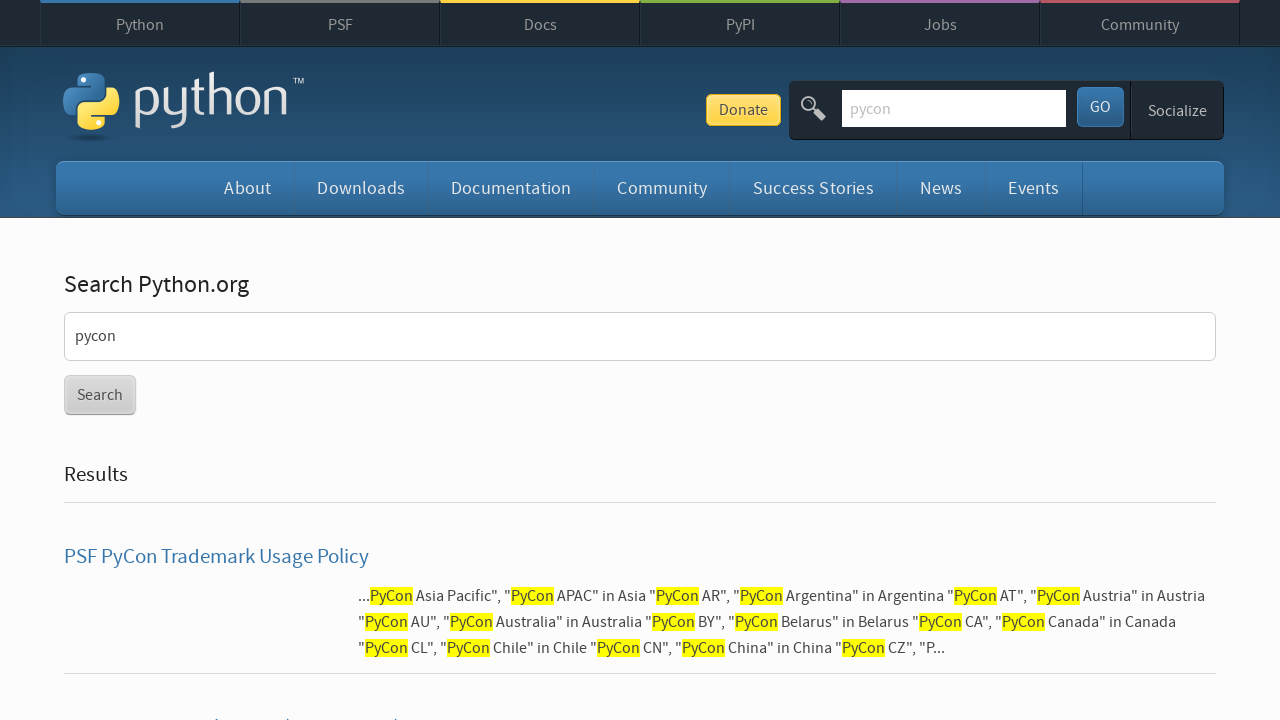

Waited for network idle - search results loaded
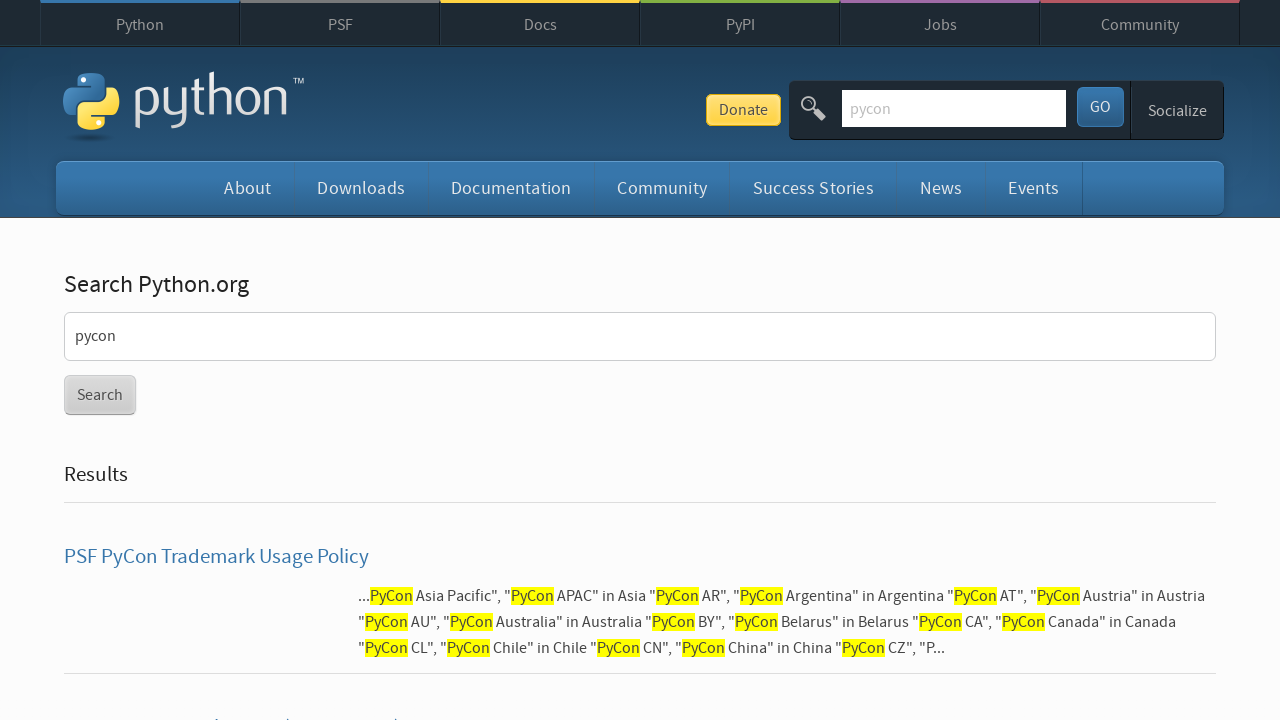

Verified search returned results (no 'No results found' message)
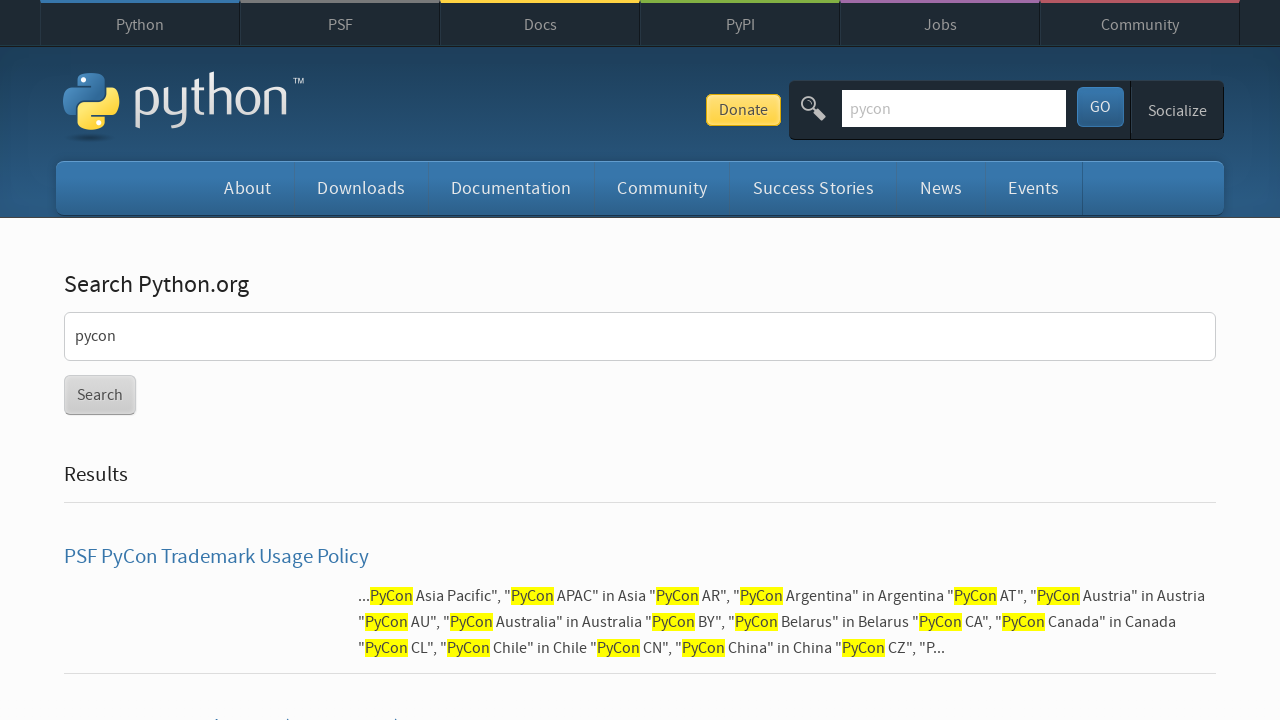

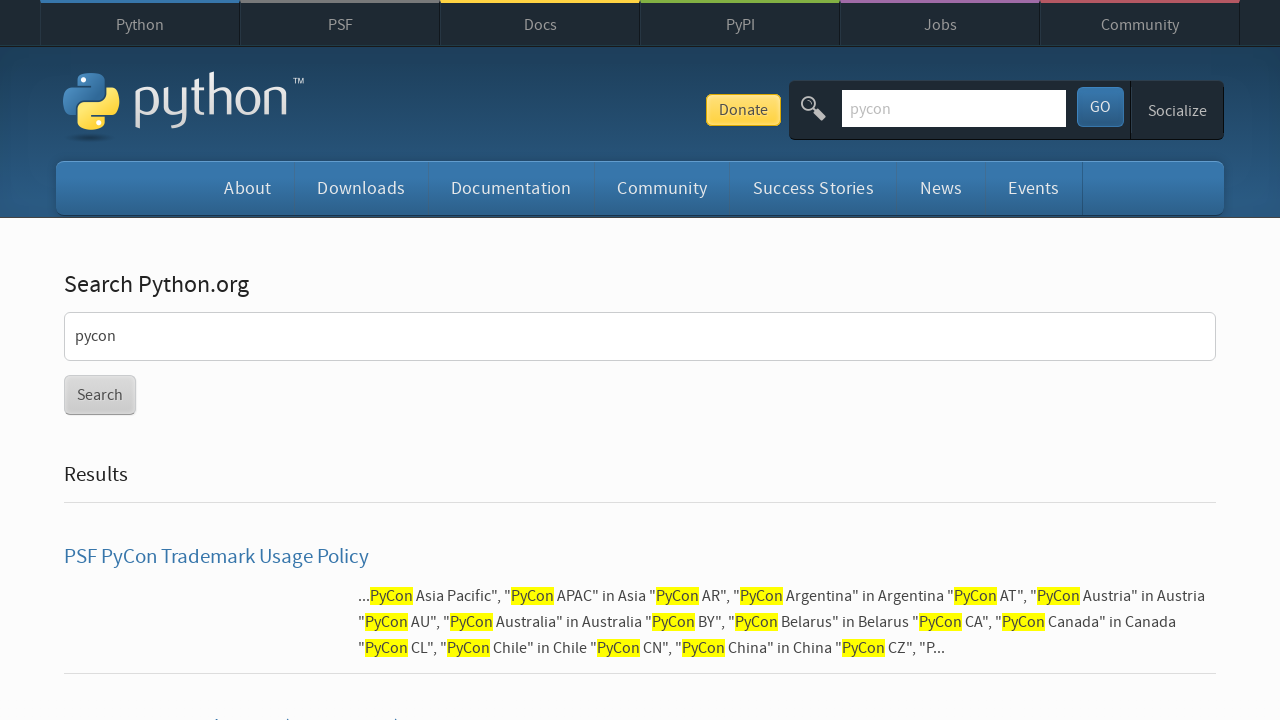